Tests form input functionality on a QSpiders demo application by entering a username value into an input field.

Starting URL: https://demoapps.qspiders.com/ui/shadow?sublist=0

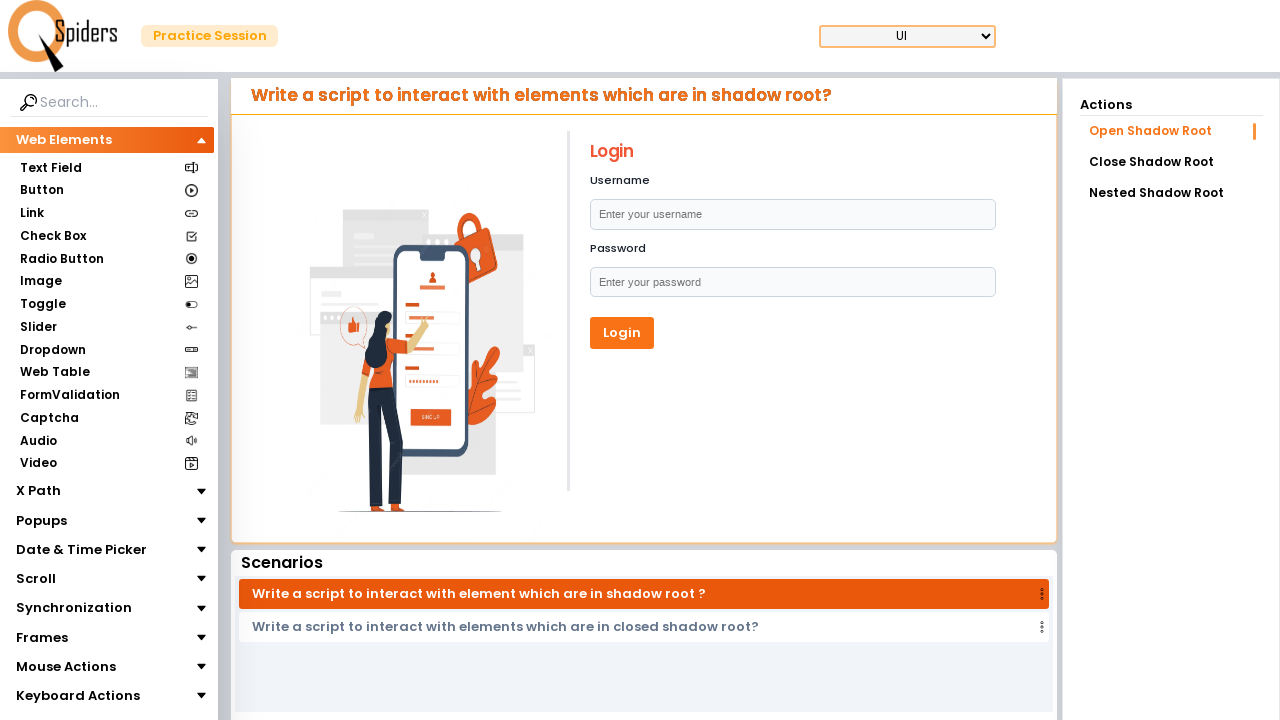

Filled username input field with 'purushothaman' on input[placeholder='Enter your username']
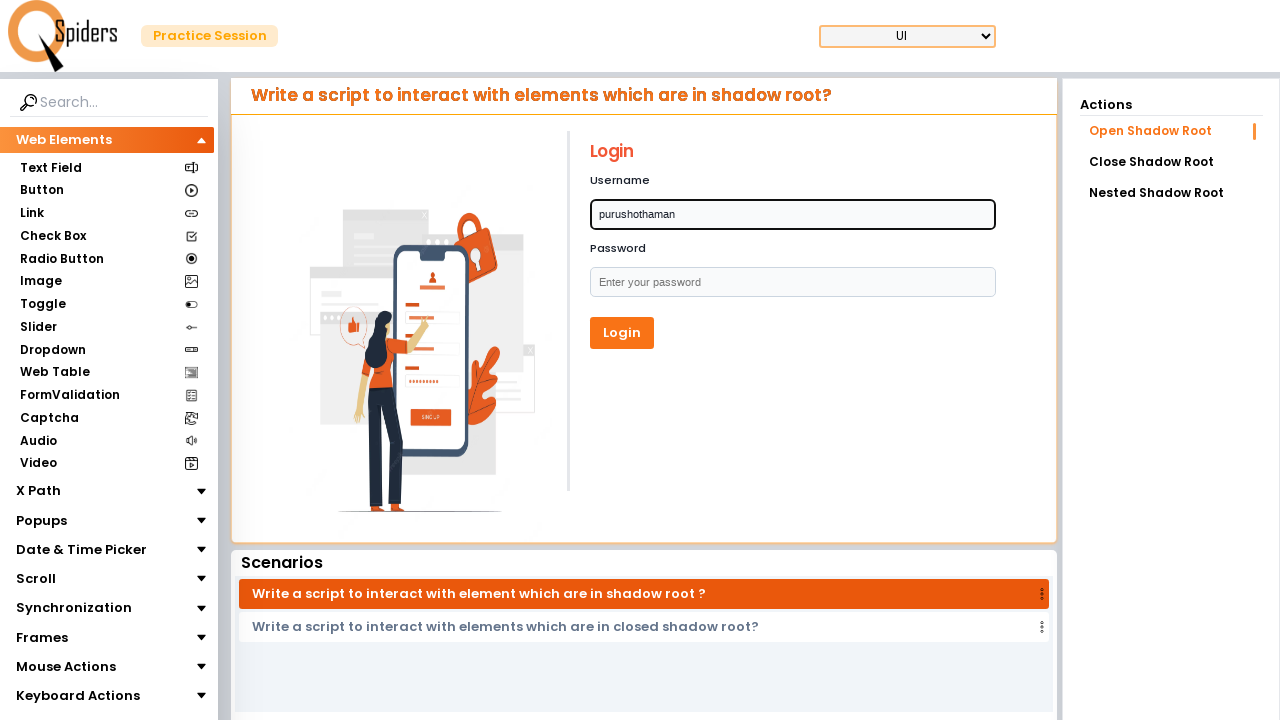

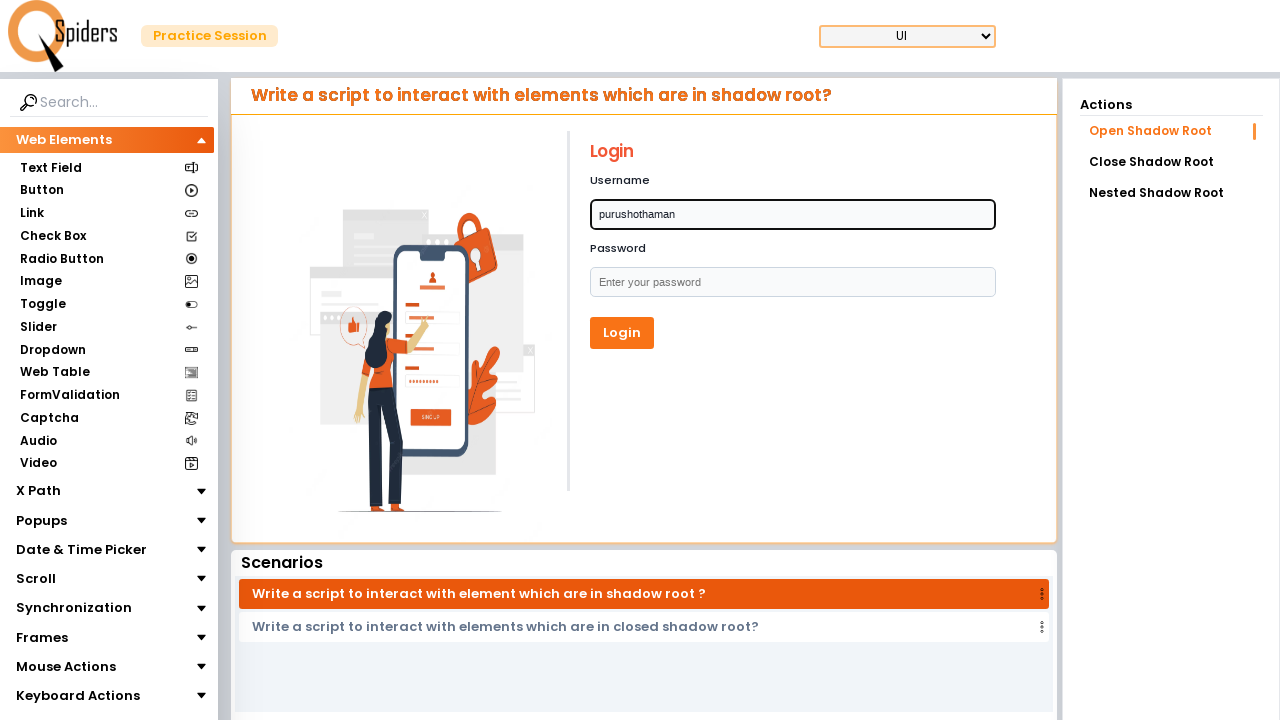